Tests handling a JavaScript prompt alert by entering text into the prompt and verifying the result displays the entered value

Starting URL: https://www.leafground.com/alert.xhtml

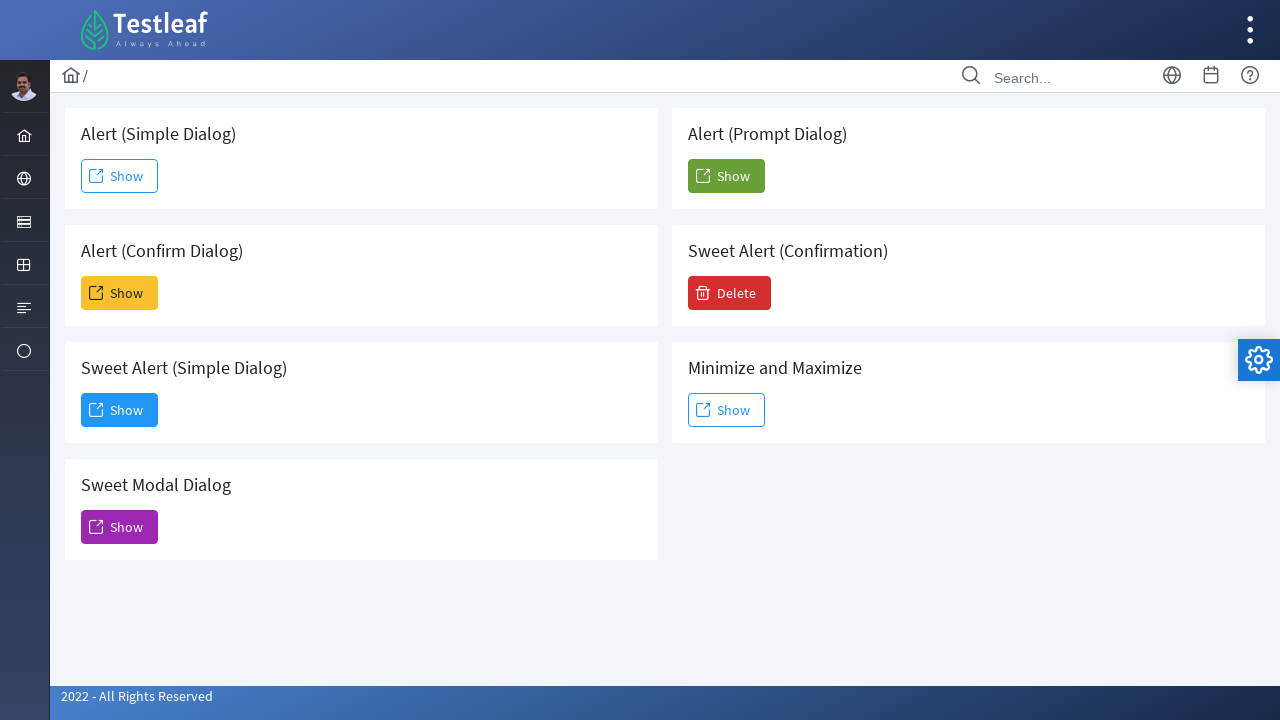

Set up dialog handler to accept prompt alert with 'TestUser' input
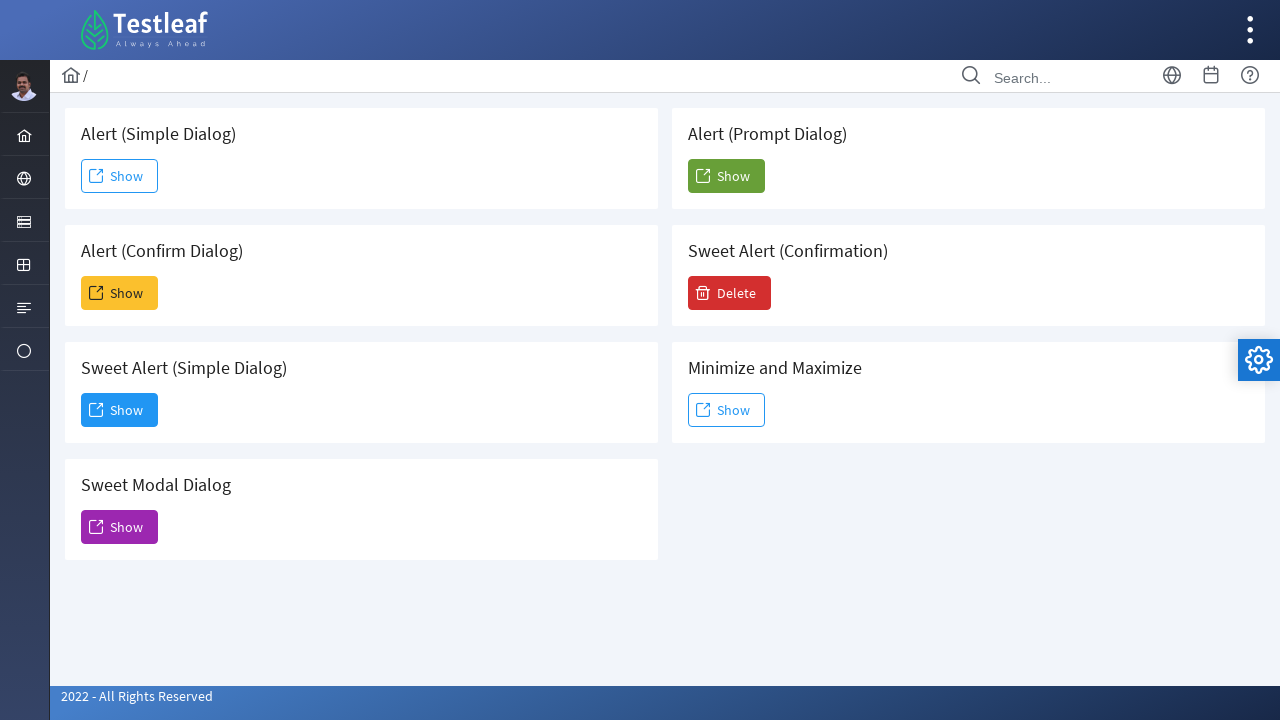

Clicked the fifth 'Show' button to trigger prompt alert at (726, 176) on xpath=//span[text()='Show'] >> nth=4
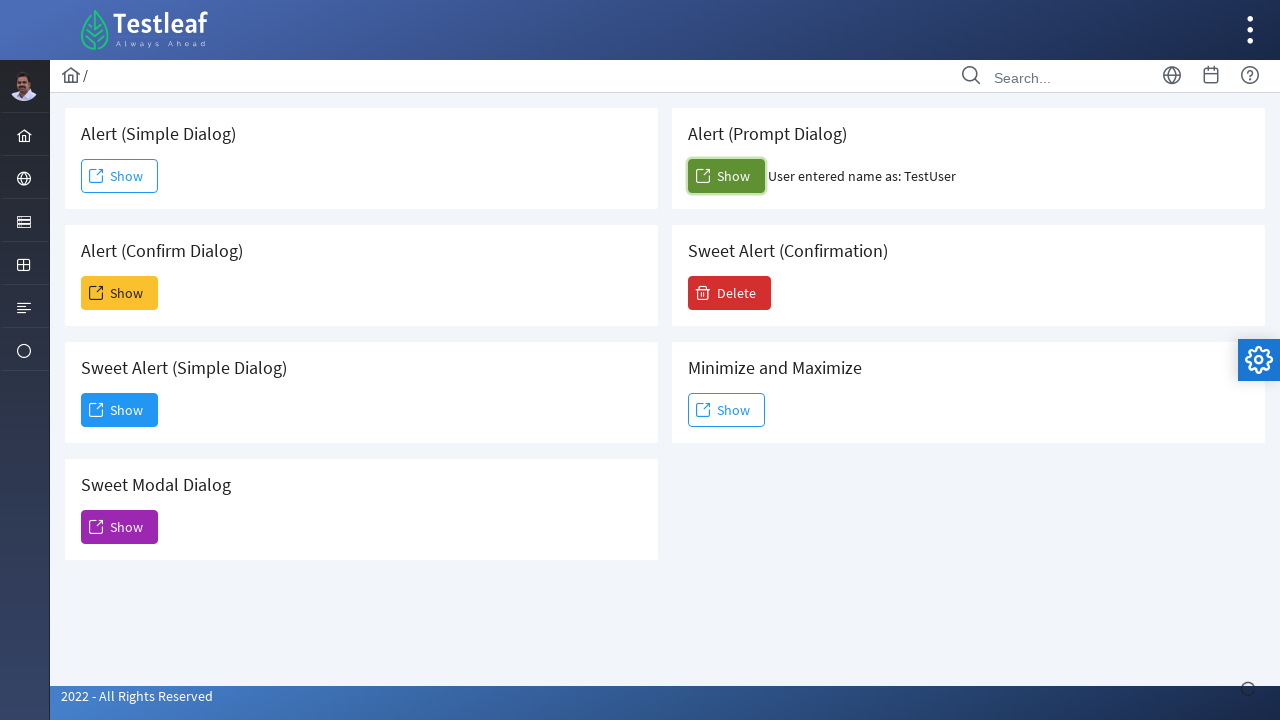

Result element appeared on the page
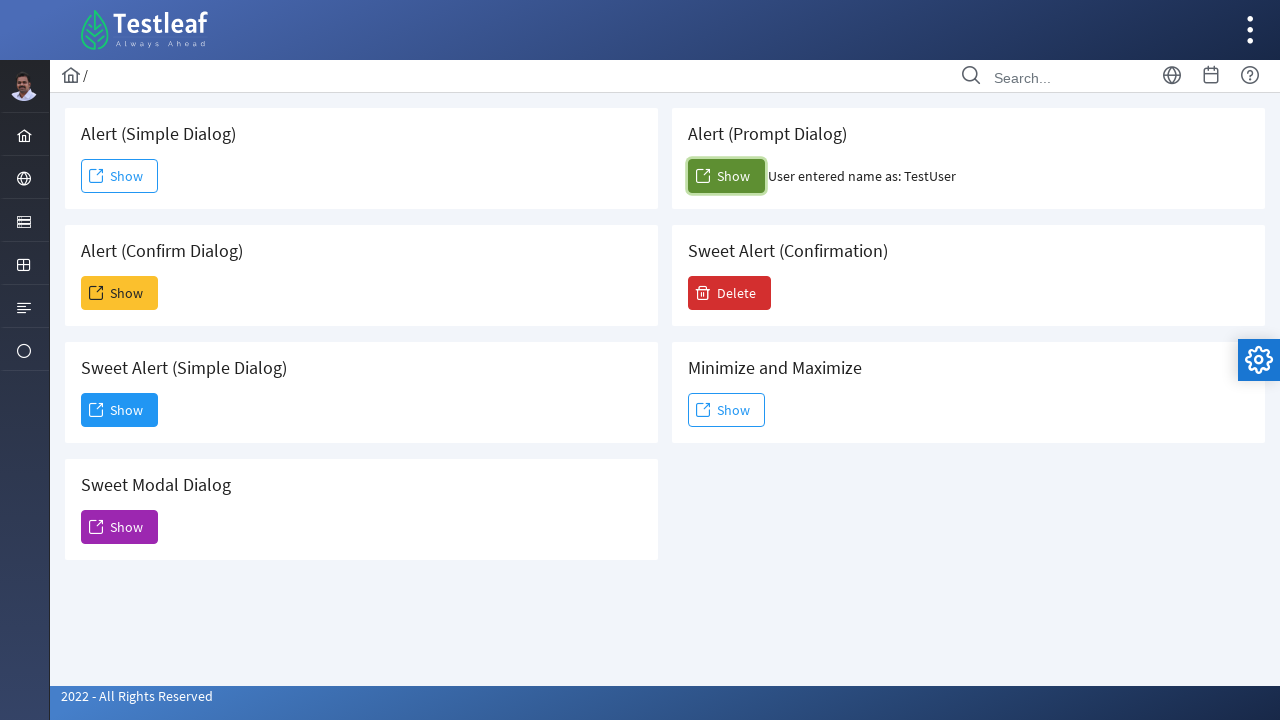

Retrieved result text from confirm_result element
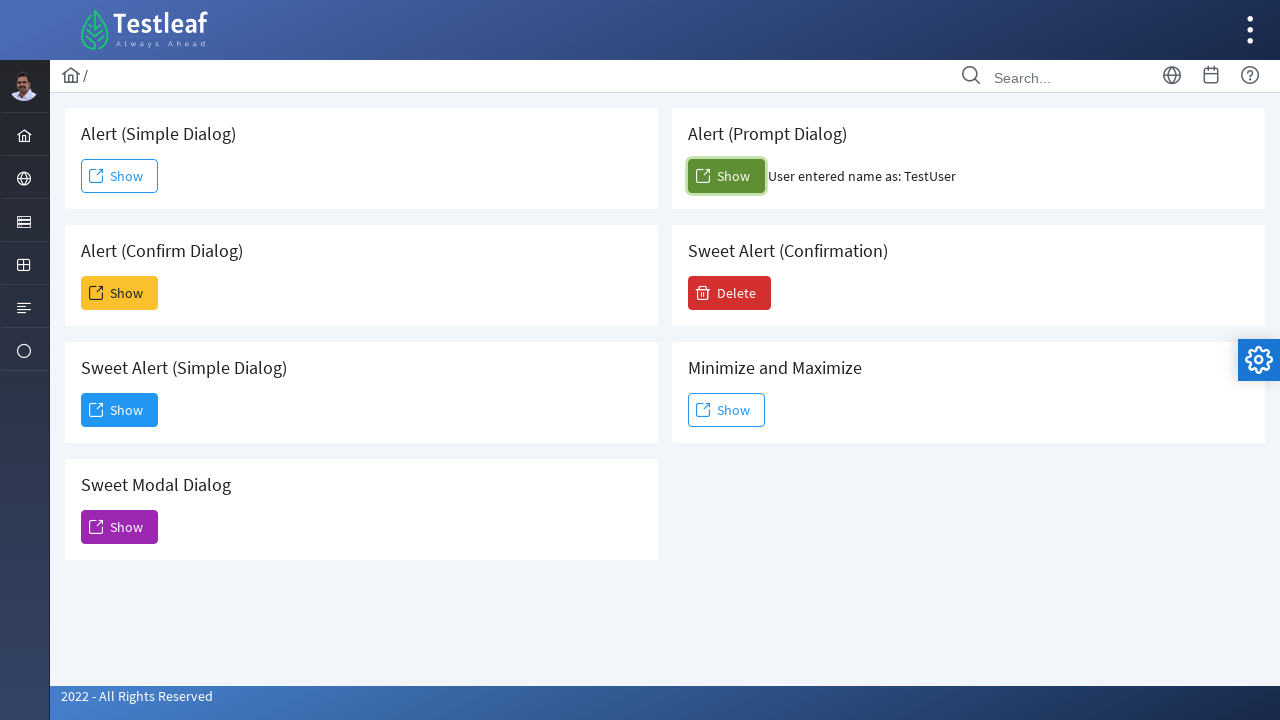

Verified that 'TestUser' is present in the result
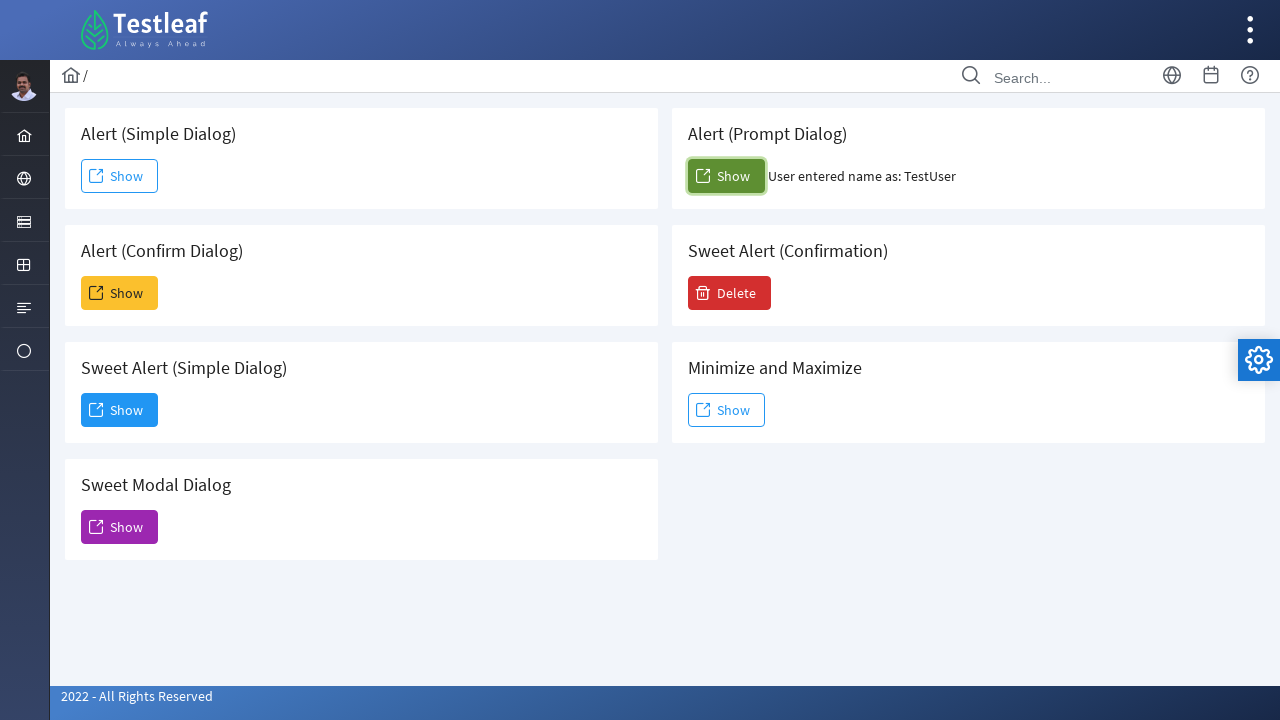

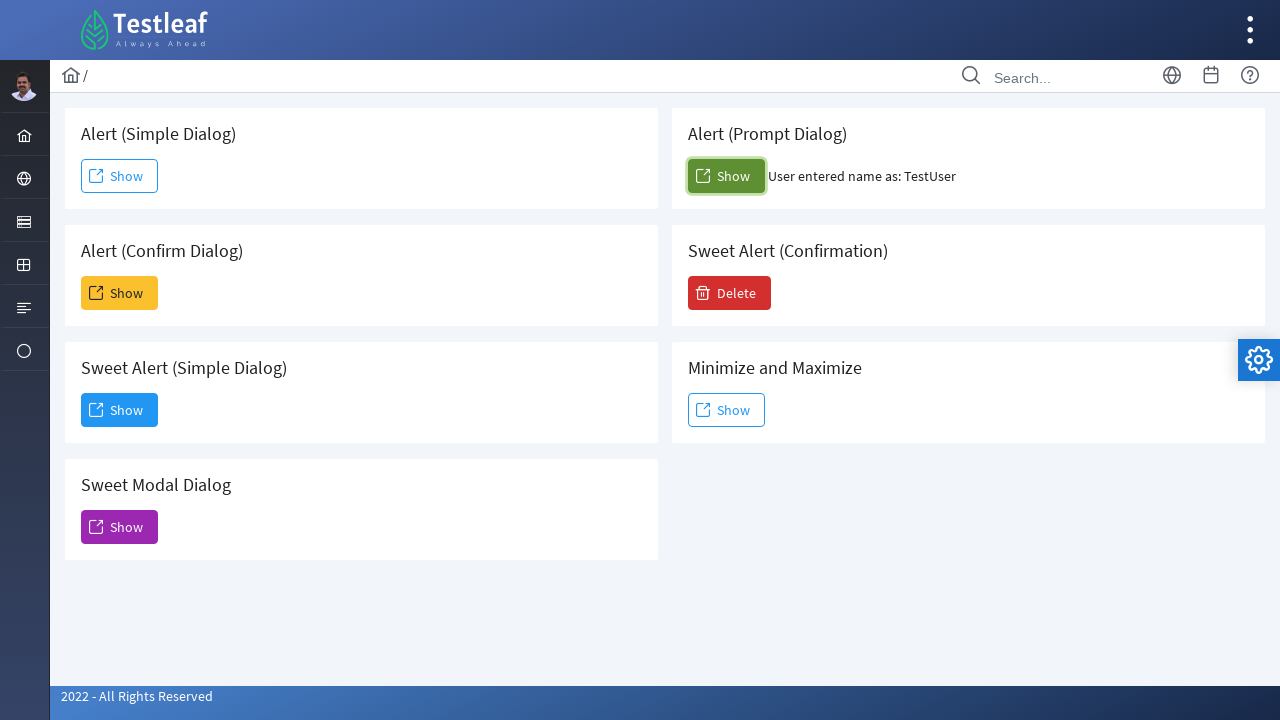